Navigates to Team page via Team link and verifies the names of the three site creators

Starting URL: http://www.99-bottles-of-beer.net/

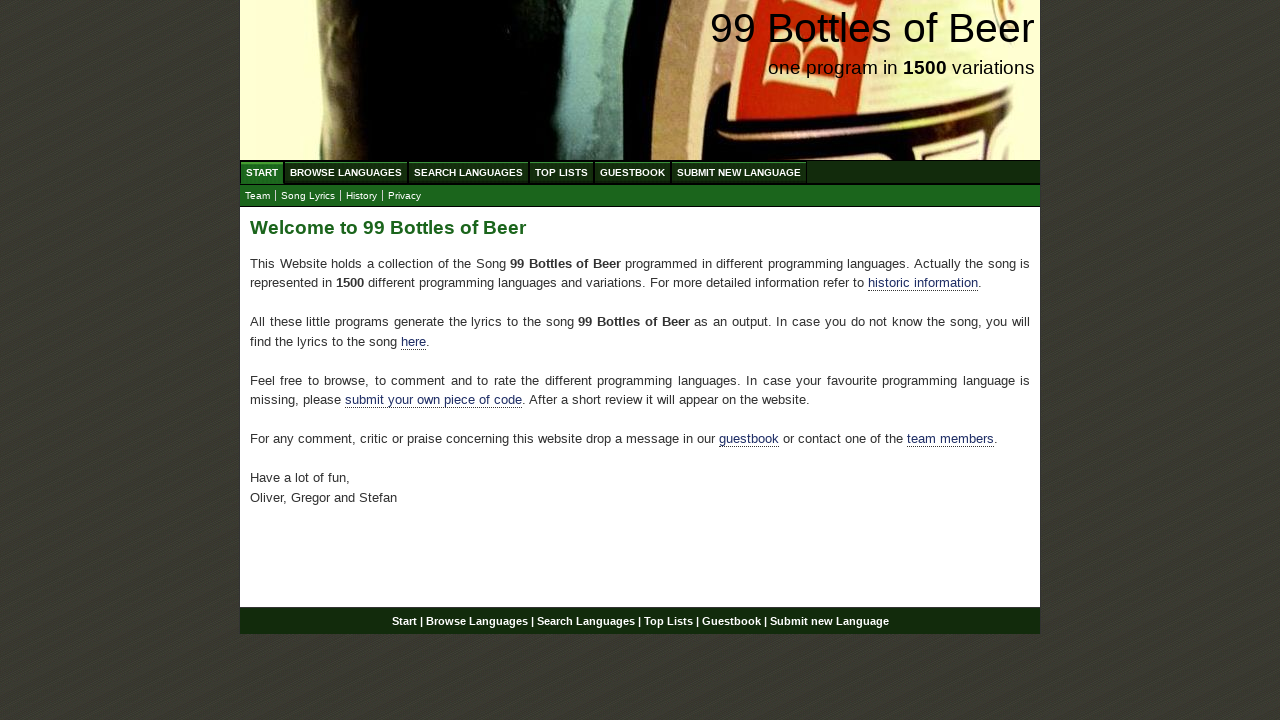

Clicked Team link to navigate to Team page at (258, 196) on xpath=//a[text()='Team']
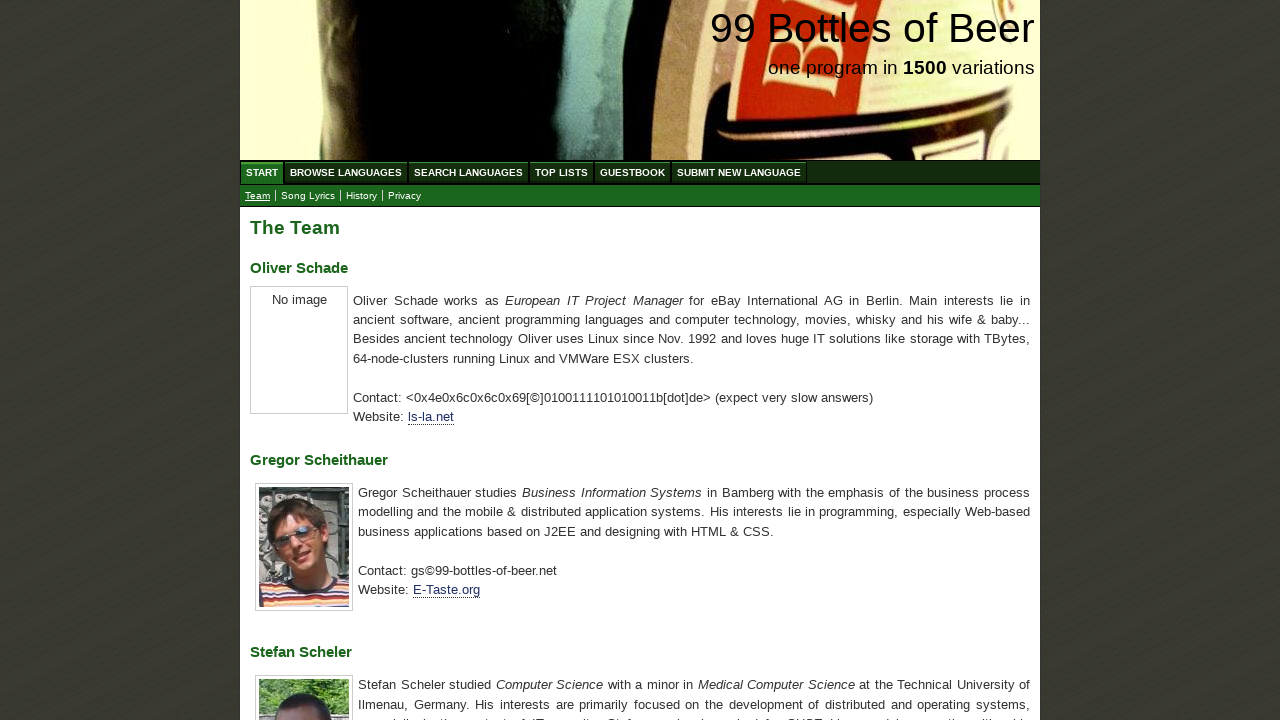

Located all creator name elements (h3 tags)
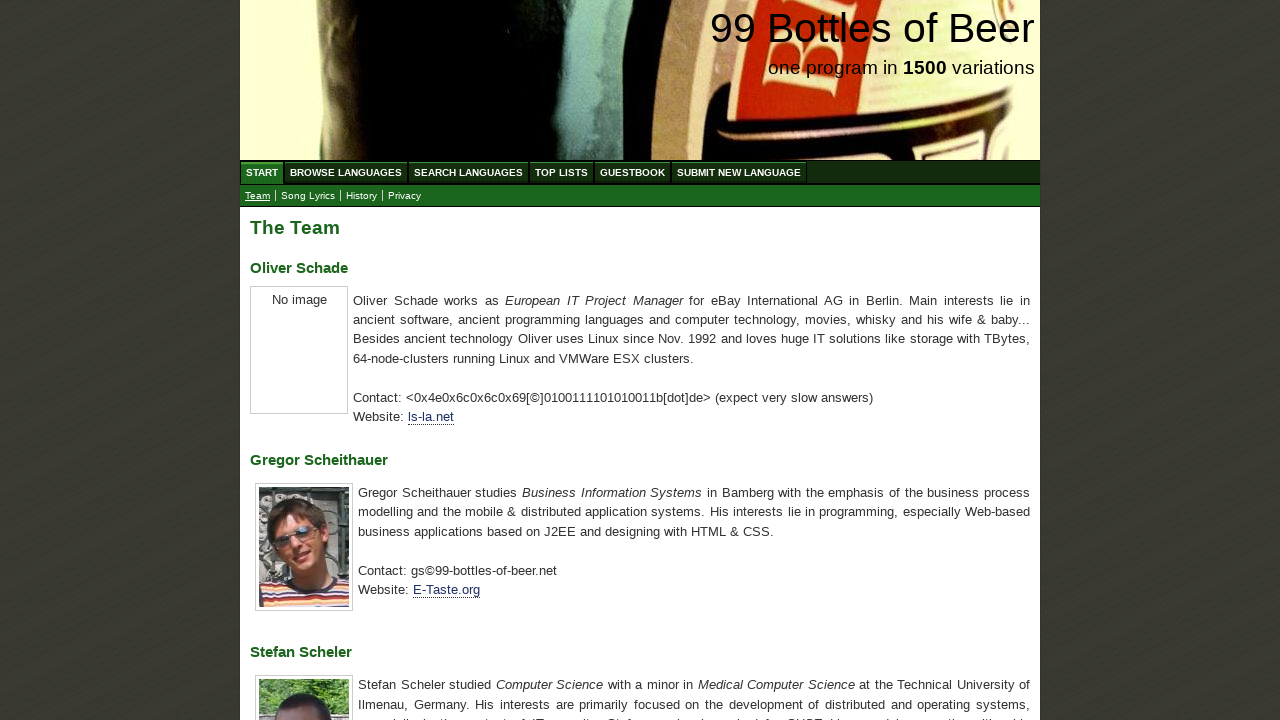

Extracted text content from all creator elements
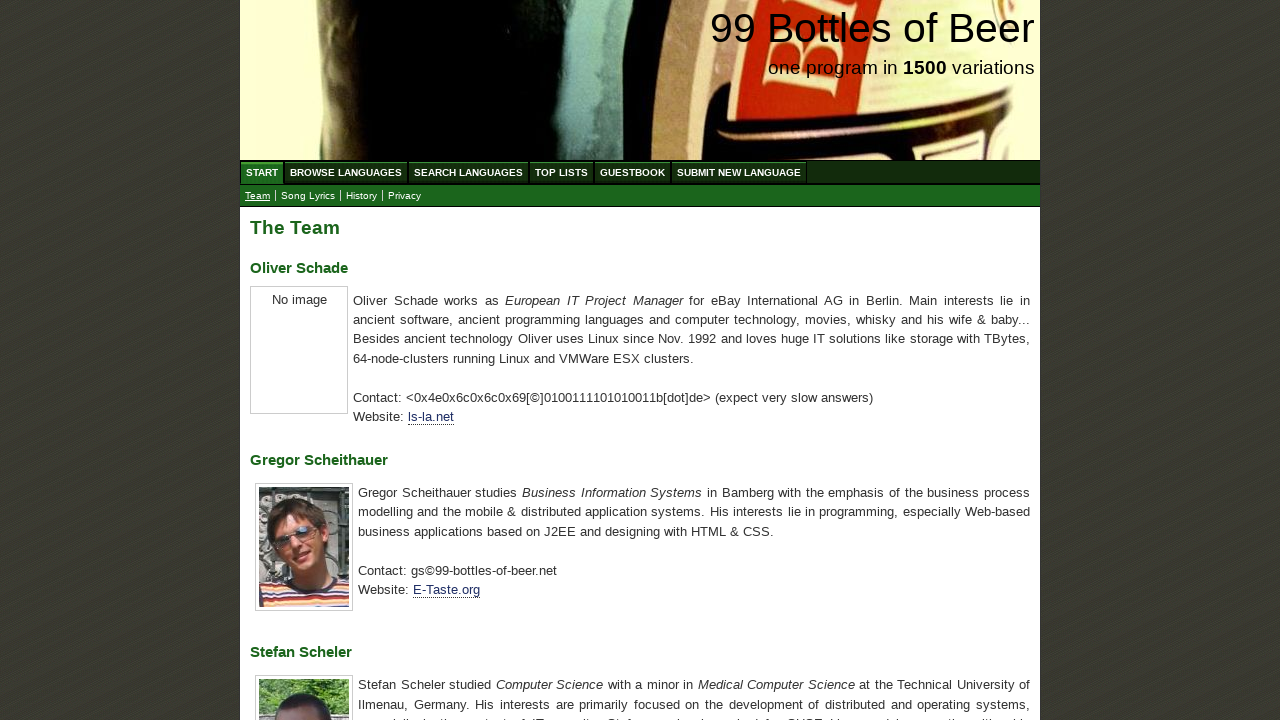

Verified that creator names match expected values: Oliver Schade, Gregor Scheithauer, Stefan Scheler
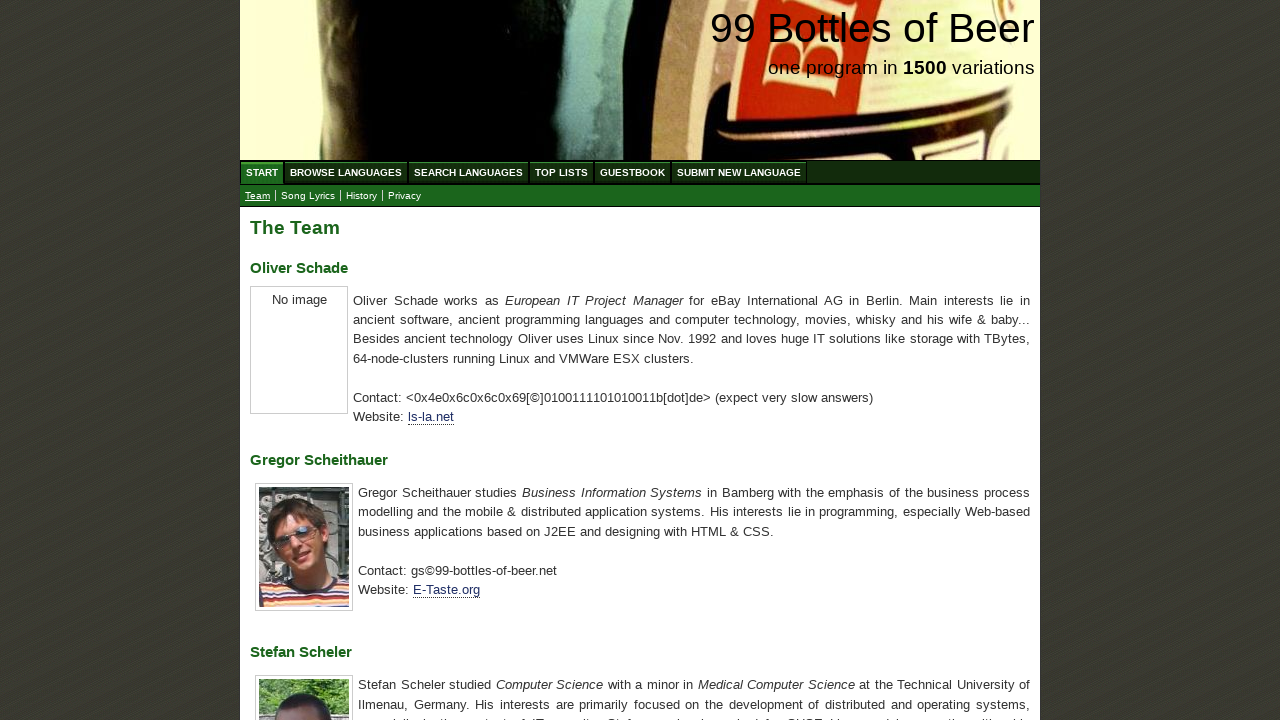

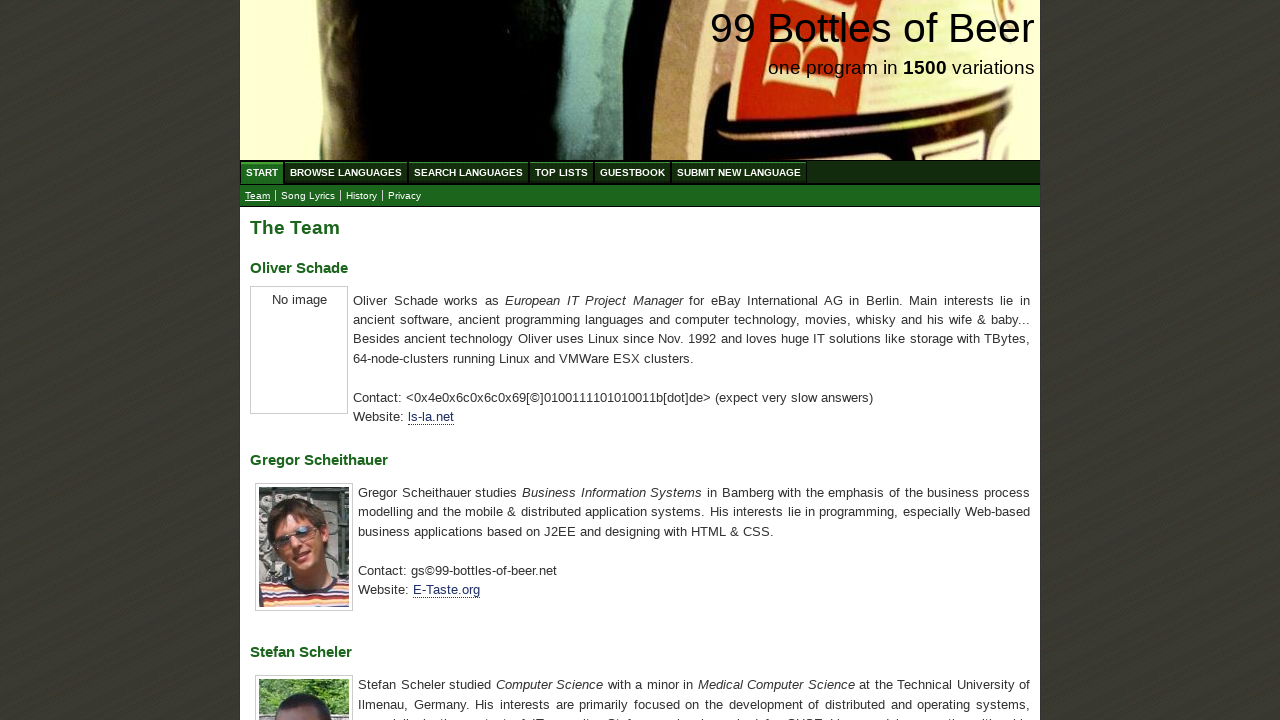